Tests the complete shopping cart workflow by searching for a product ("Blue Top"), adding it to cart, viewing the cart, and then removing the product from the cart.

Starting URL: https://automationexercise.com/products

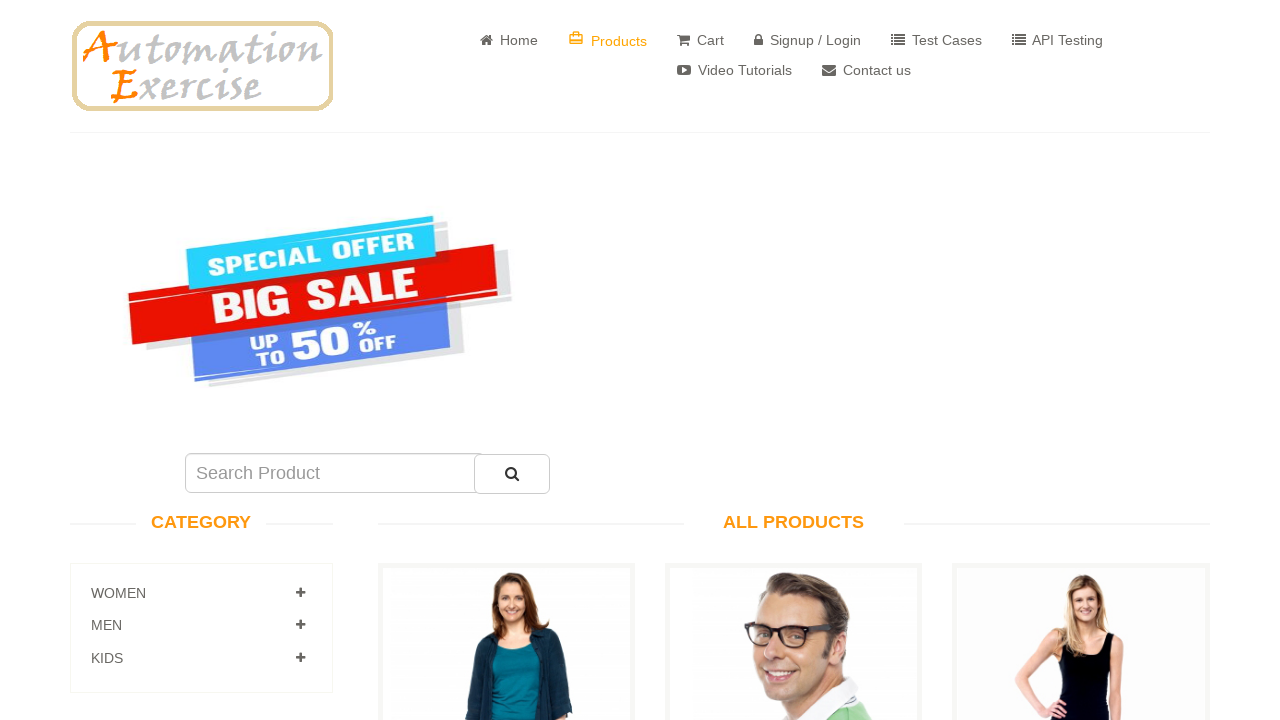

Filled search field with 'Blue Top' on input[name='search']
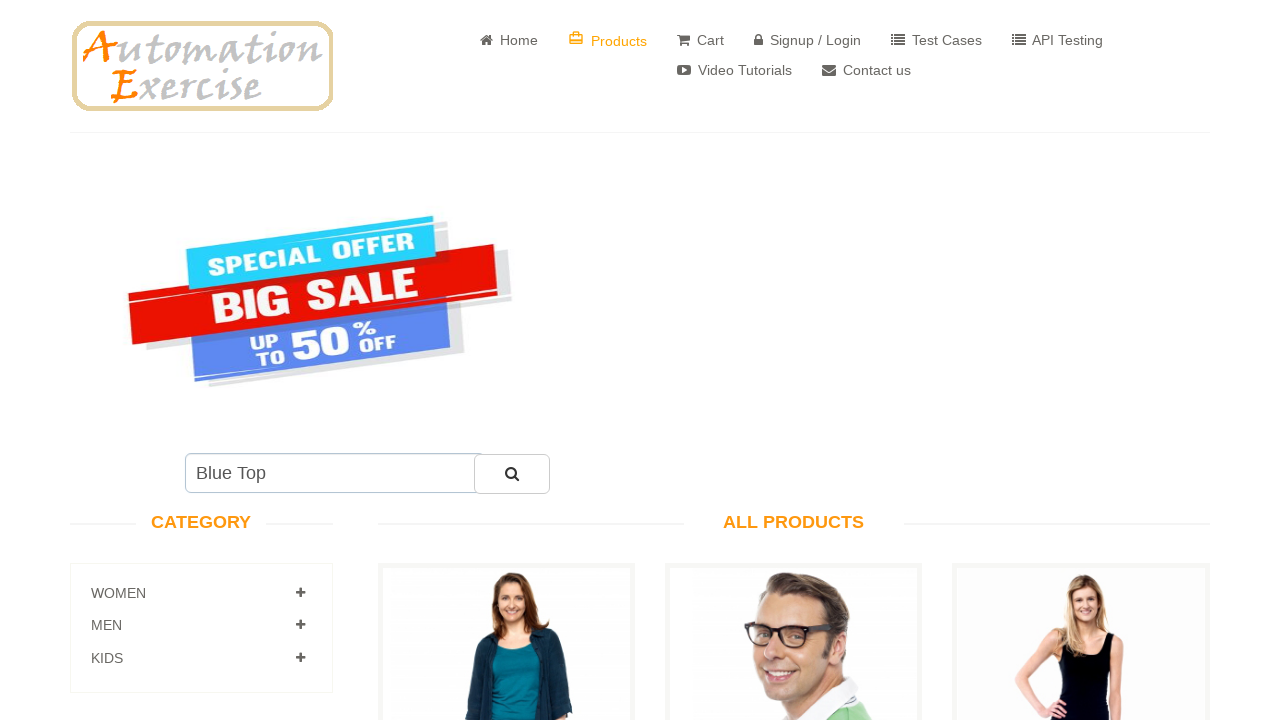

Clicked search submit button at (512, 474) on button#submit_search
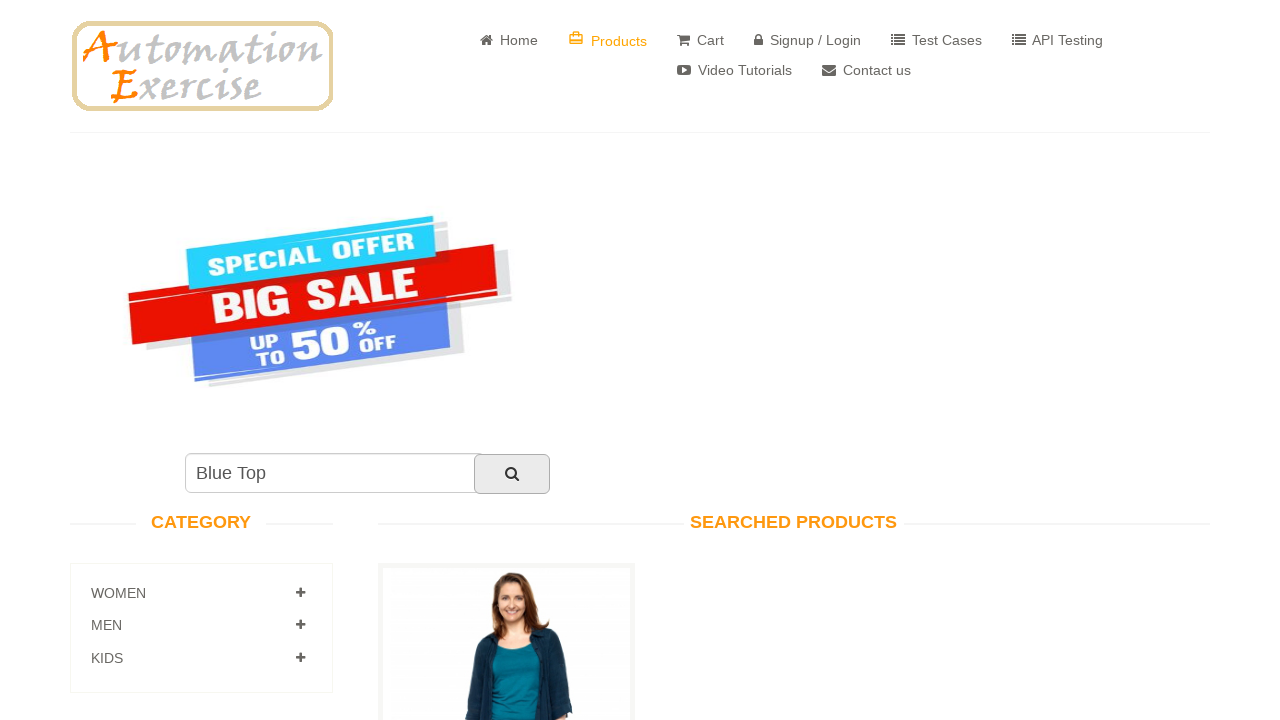

Search results loaded and product link appeared
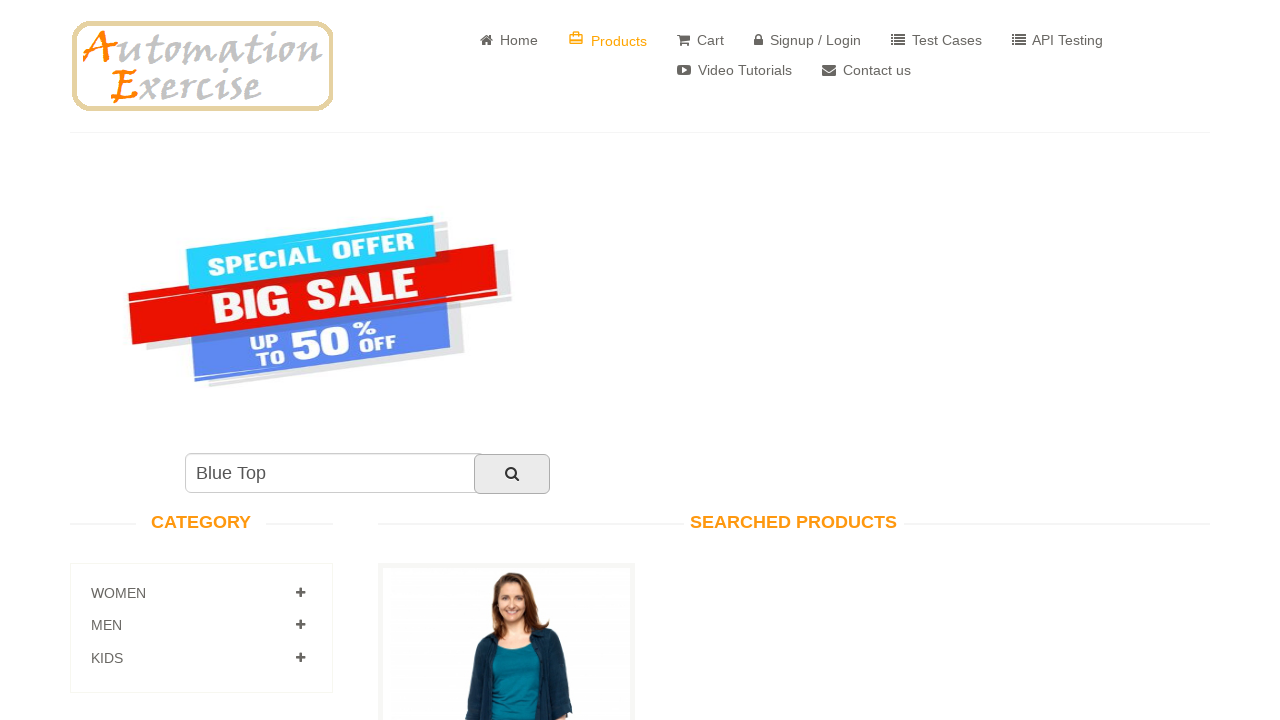

Clicked on product details link at (506, 361) on div.choose a
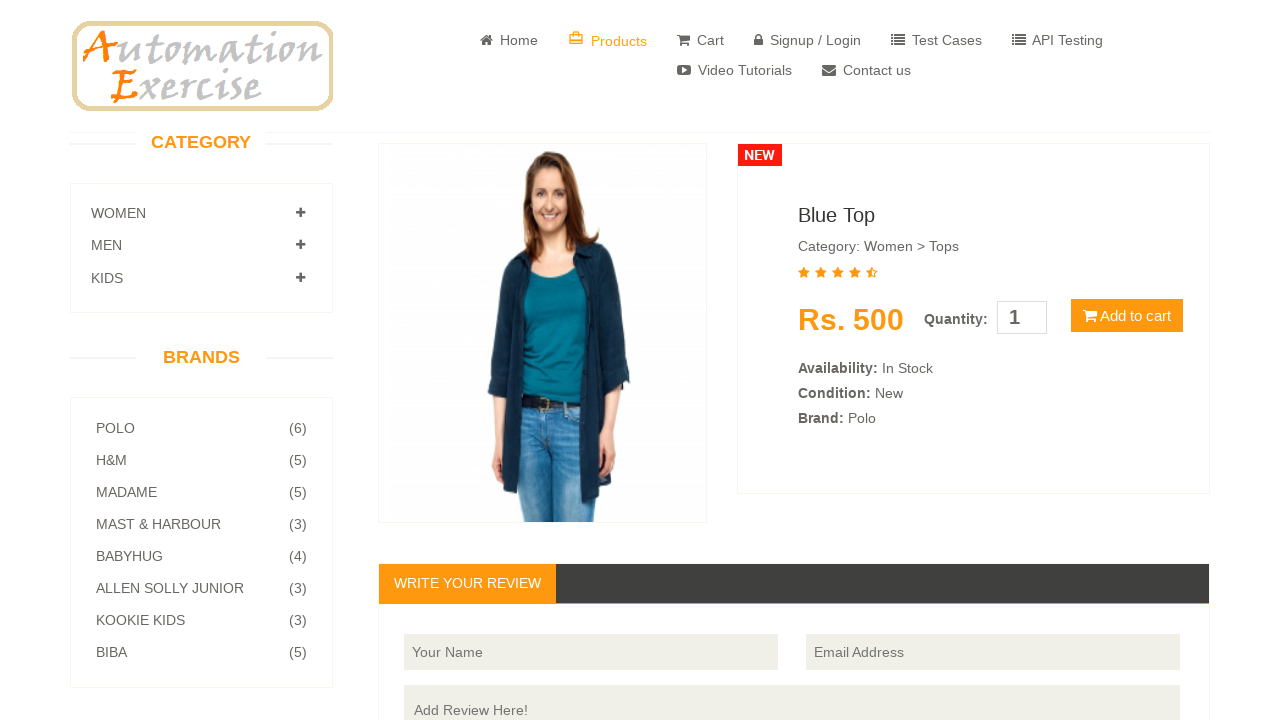

Add to cart button appeared
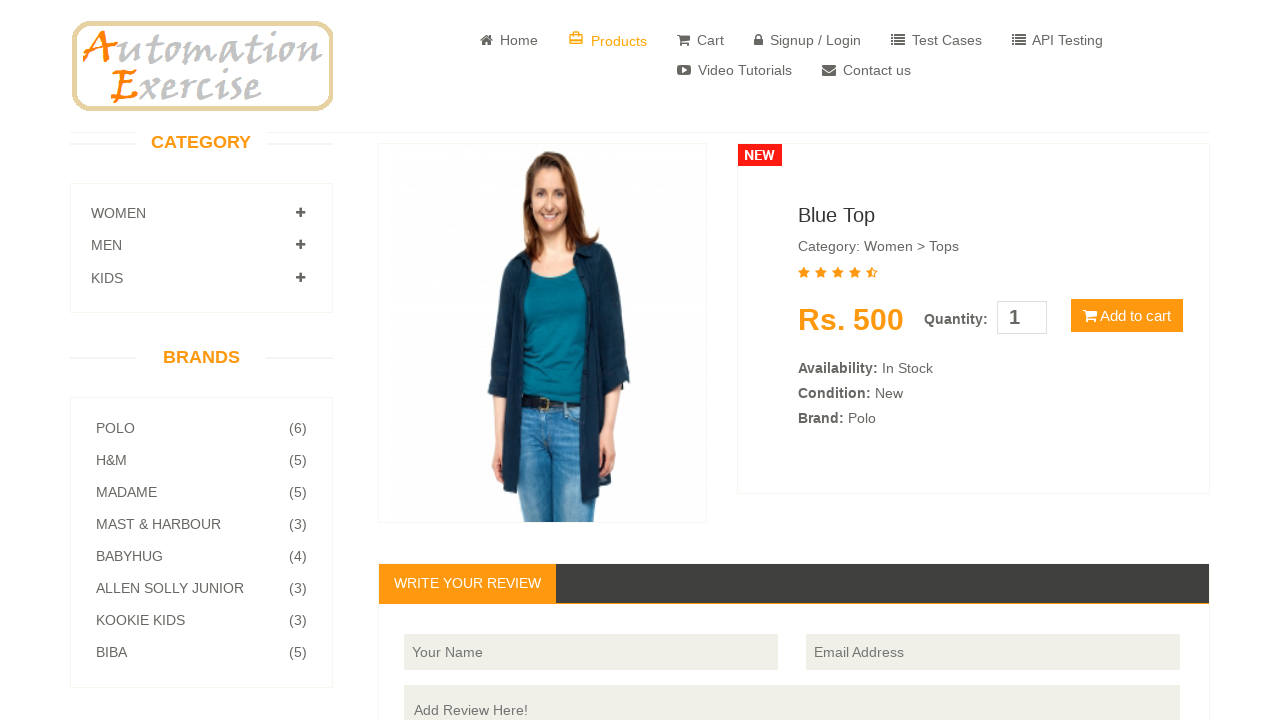

Clicked quantity increment button at (1127, 316) on xpath=//label[text()='Quantity:']/following::button[1]
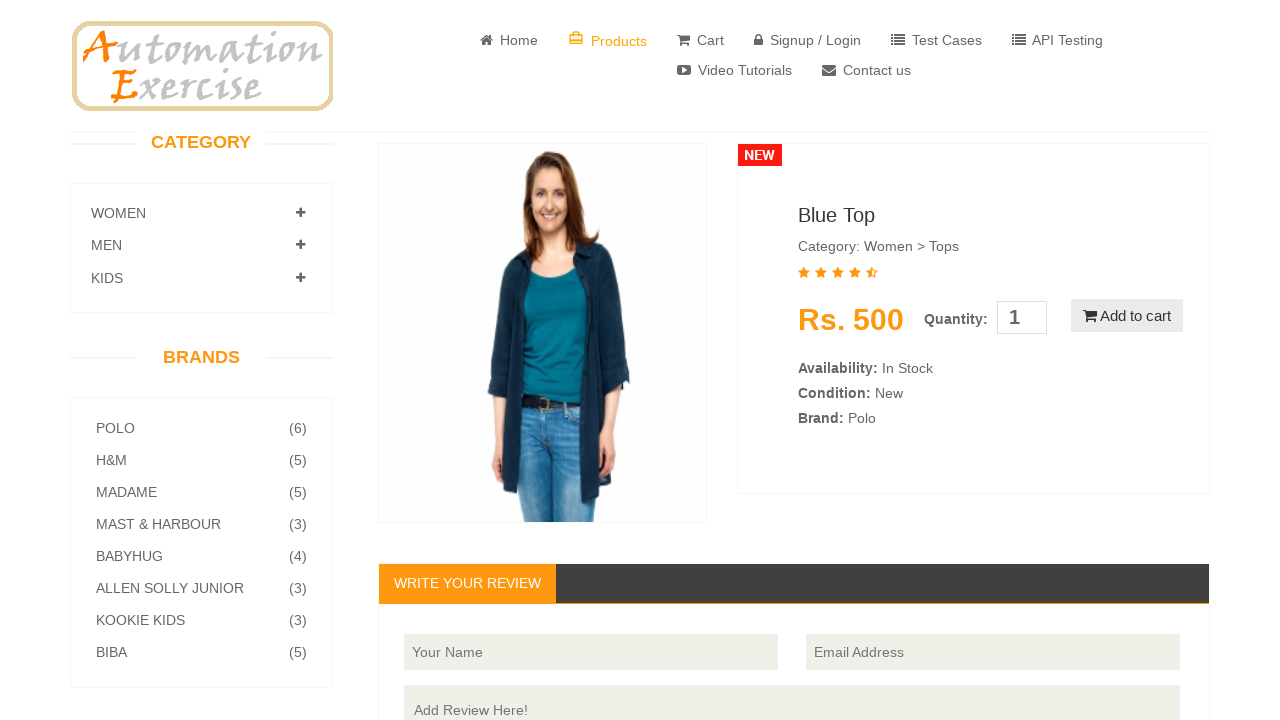

Product added to cart - confirmation modal appeared
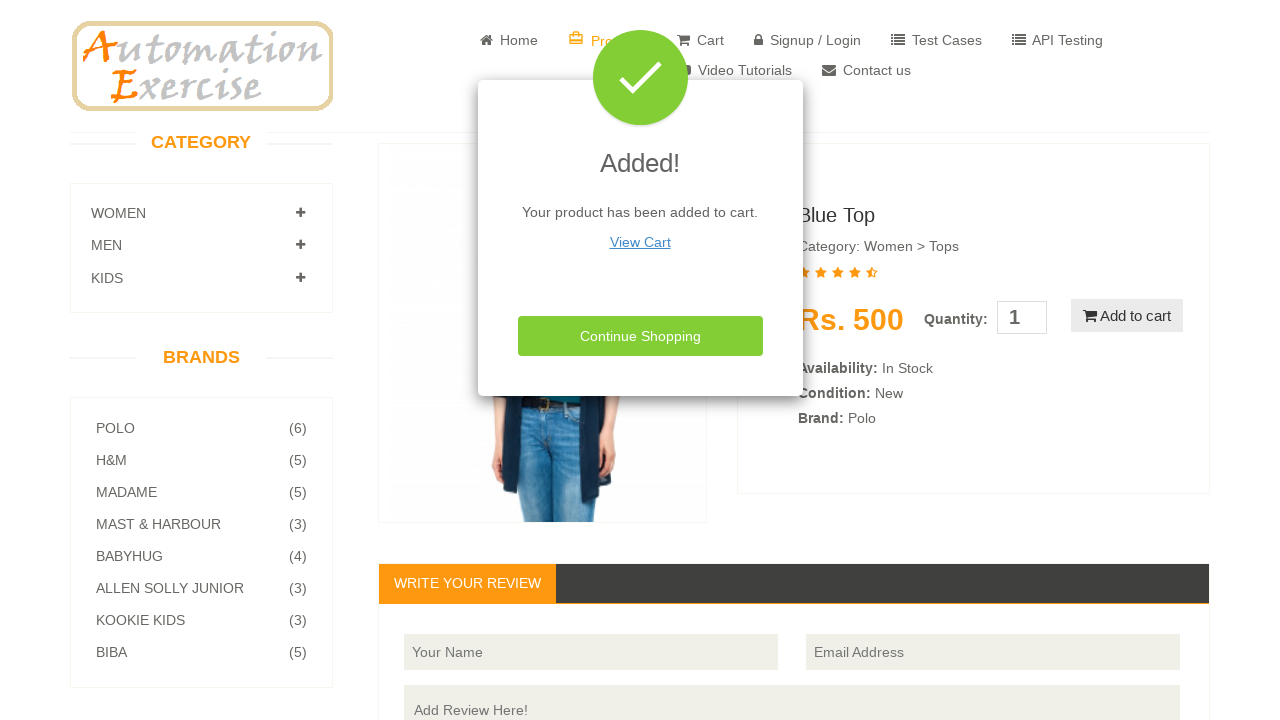

Clicked link to view cart from confirmation modal at (640, 242) on xpath=//h4[@class='modal-title w-100']/following::p[2]
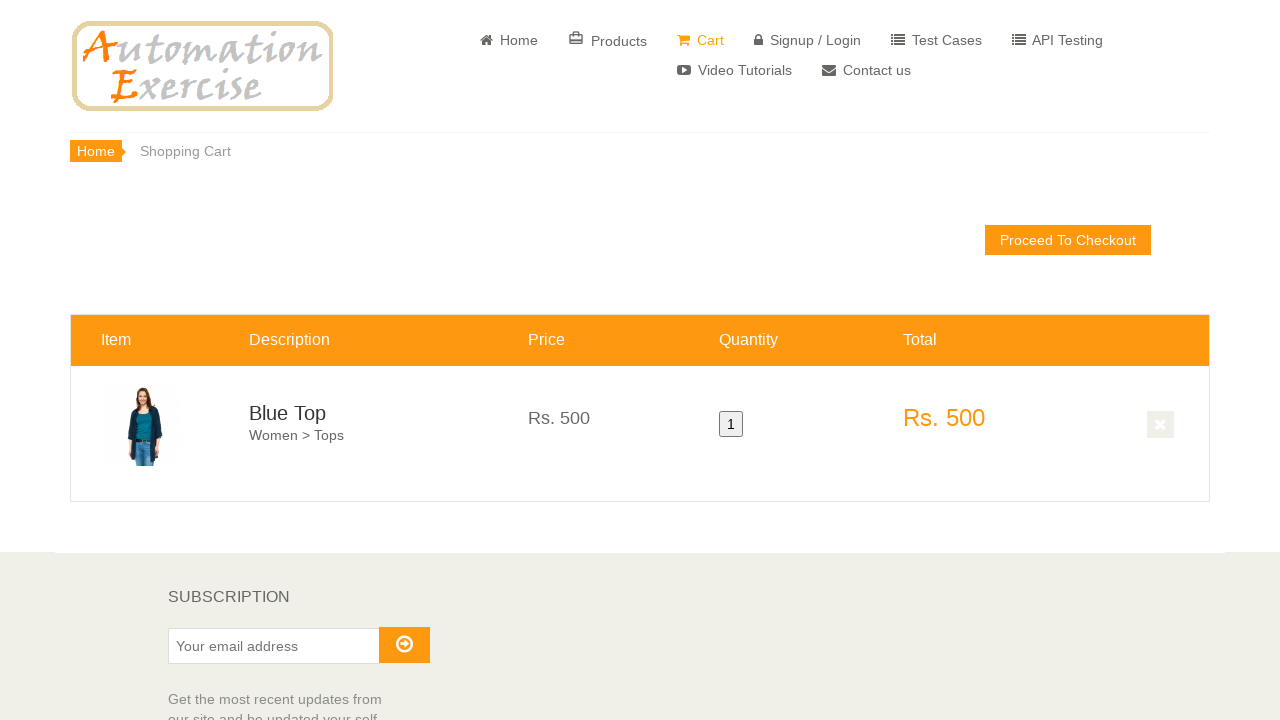

Cart page loaded with product visible
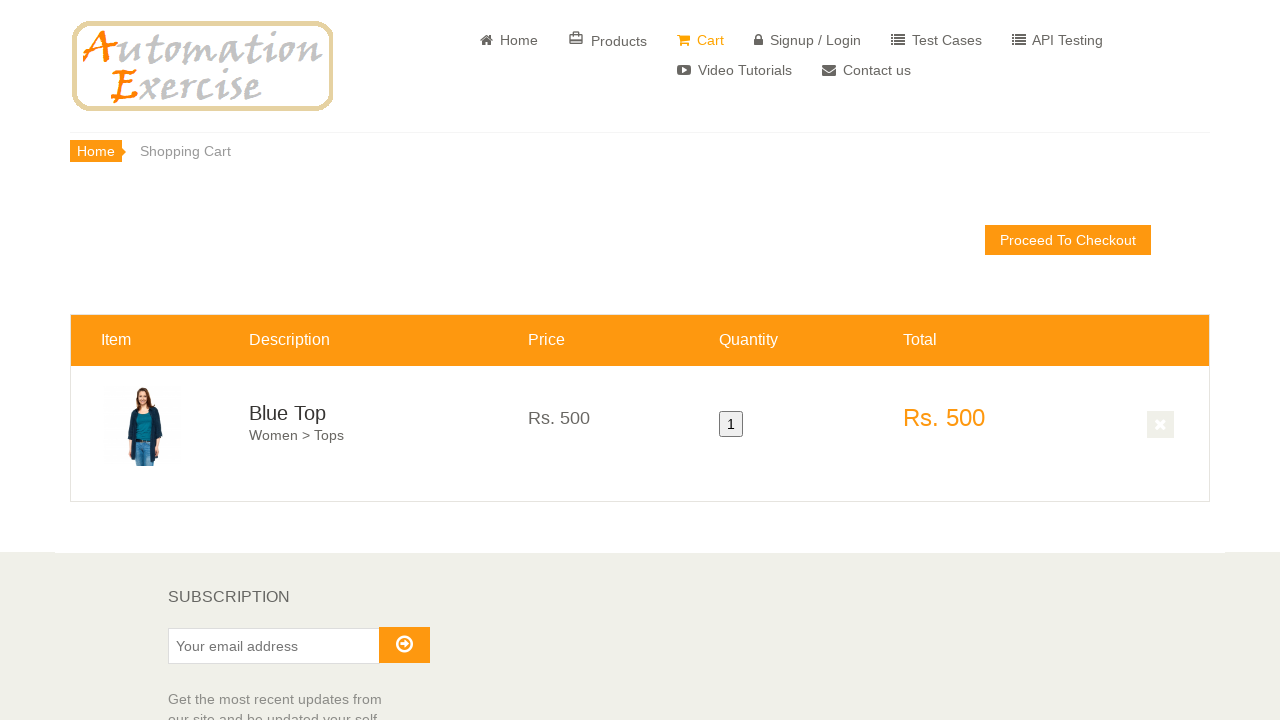

Clicked delete button to remove product from cart at (1161, 425) on a.cart_quantity_delete
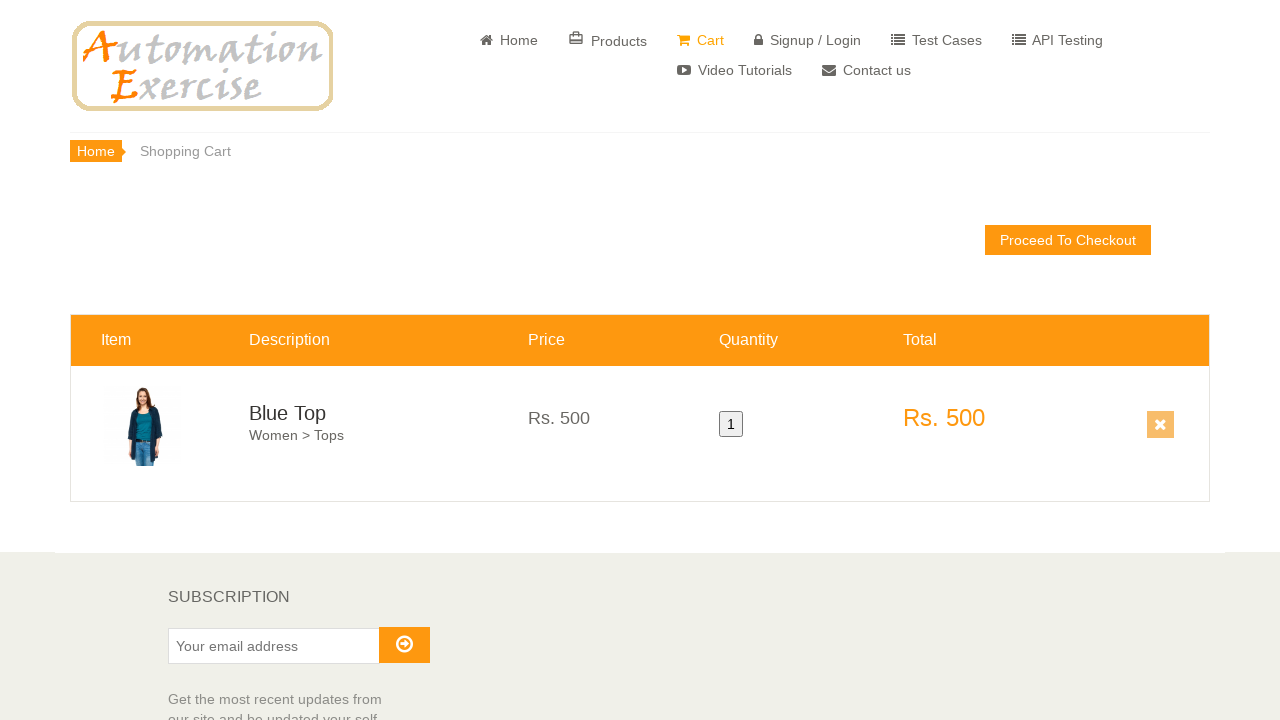

Waited for product removal to complete
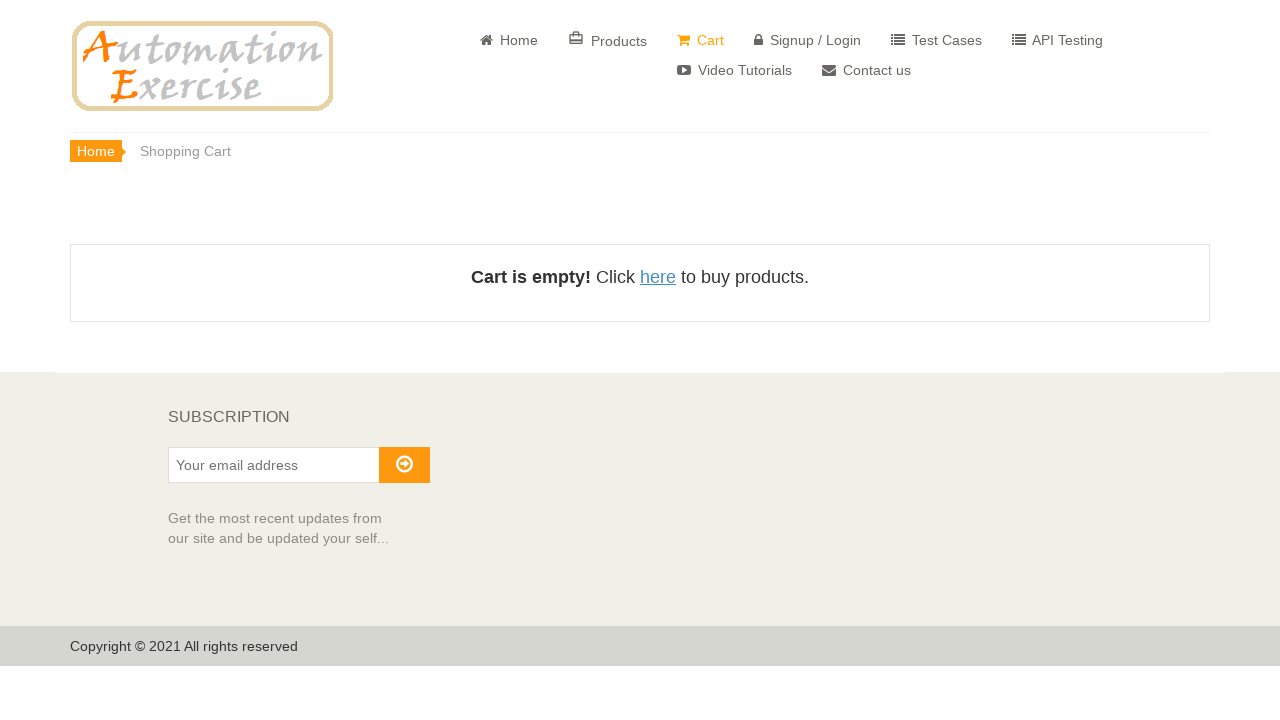

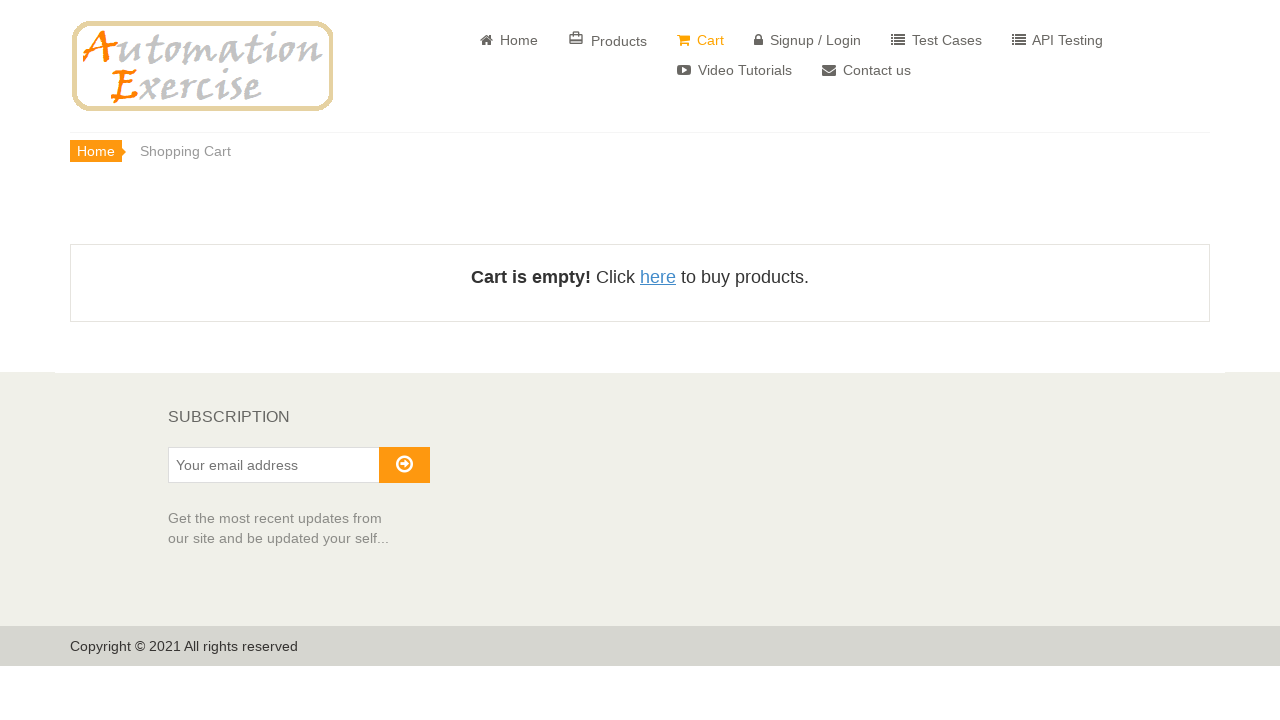